Tests clicking the "Yes" radio button on the DemoQA Radio Button page and verifies it becomes selected with confirmation text displayed

Starting URL: https://demoqa.com/

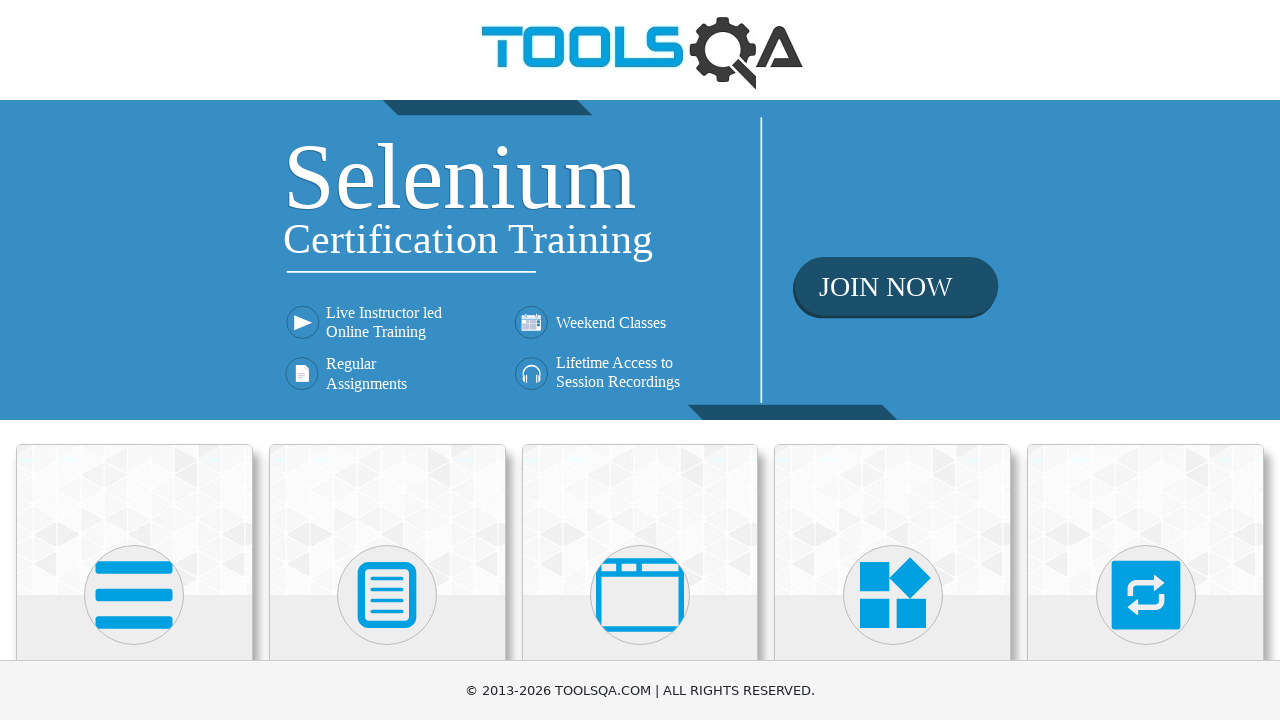

Clicked on Elements card on DemoQA homepage at (134, 360) on div.card-body:has-text('Elements')
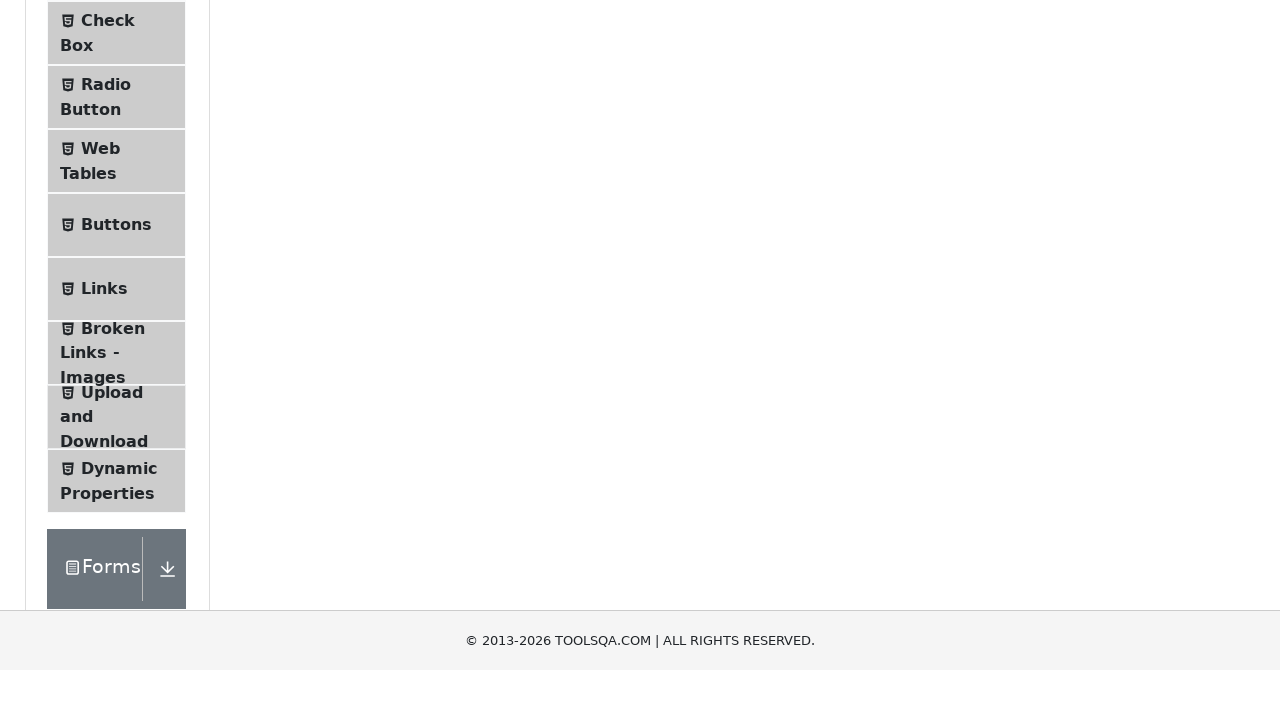

Clicked on Radio Button menu item at (106, 376) on text=Radio Button
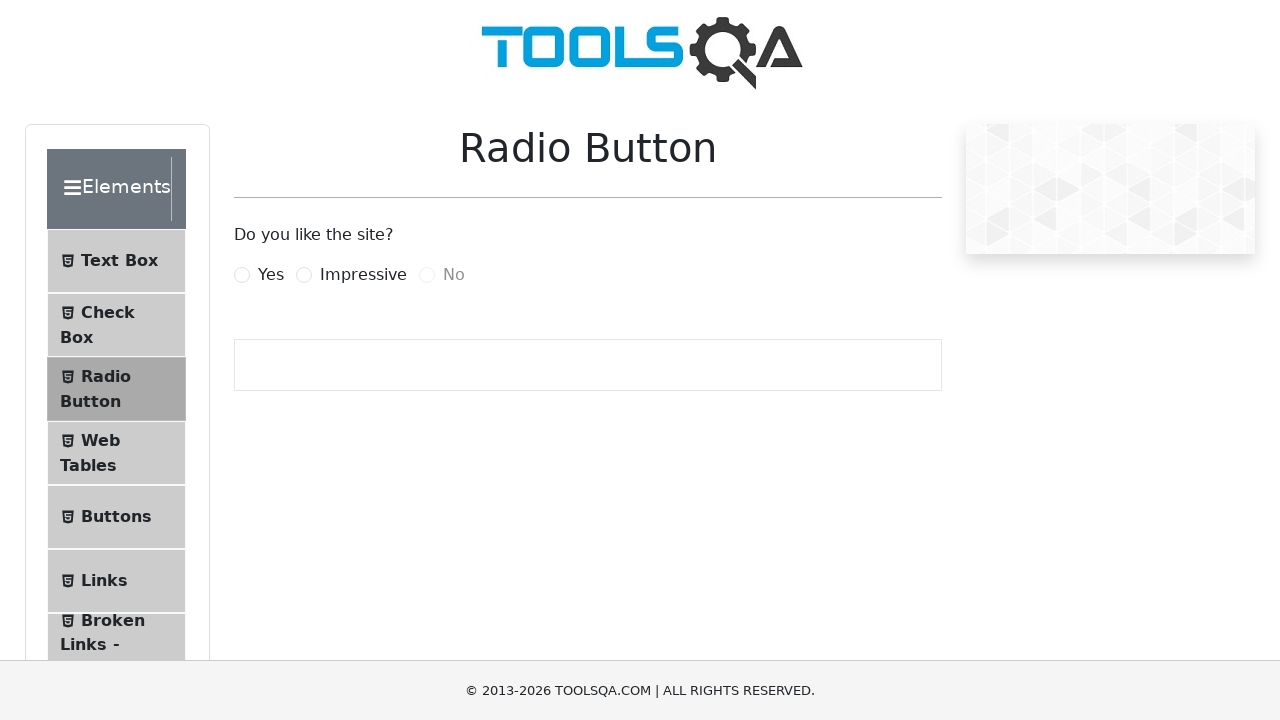

Clicked the 'Yes' radio button label at (271, 275) on label[for='yesRadio']
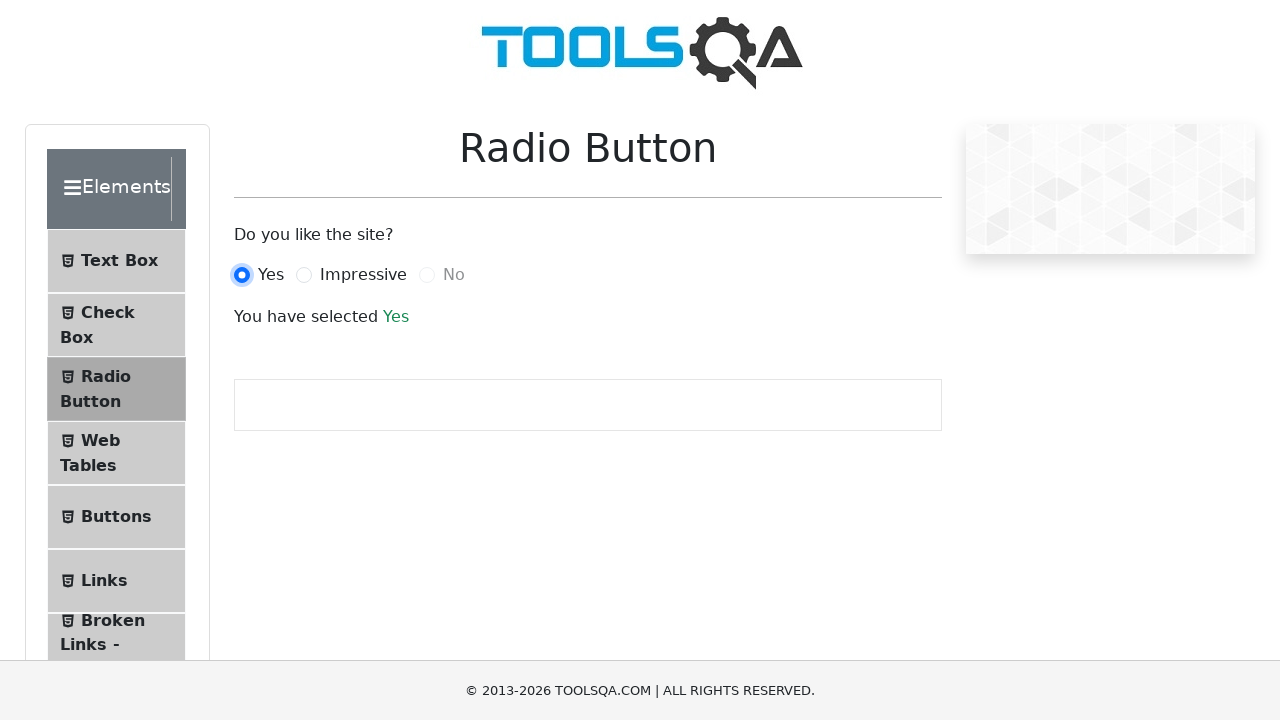

Confirmed success message appeared, verifying 'Yes' radio button is selected
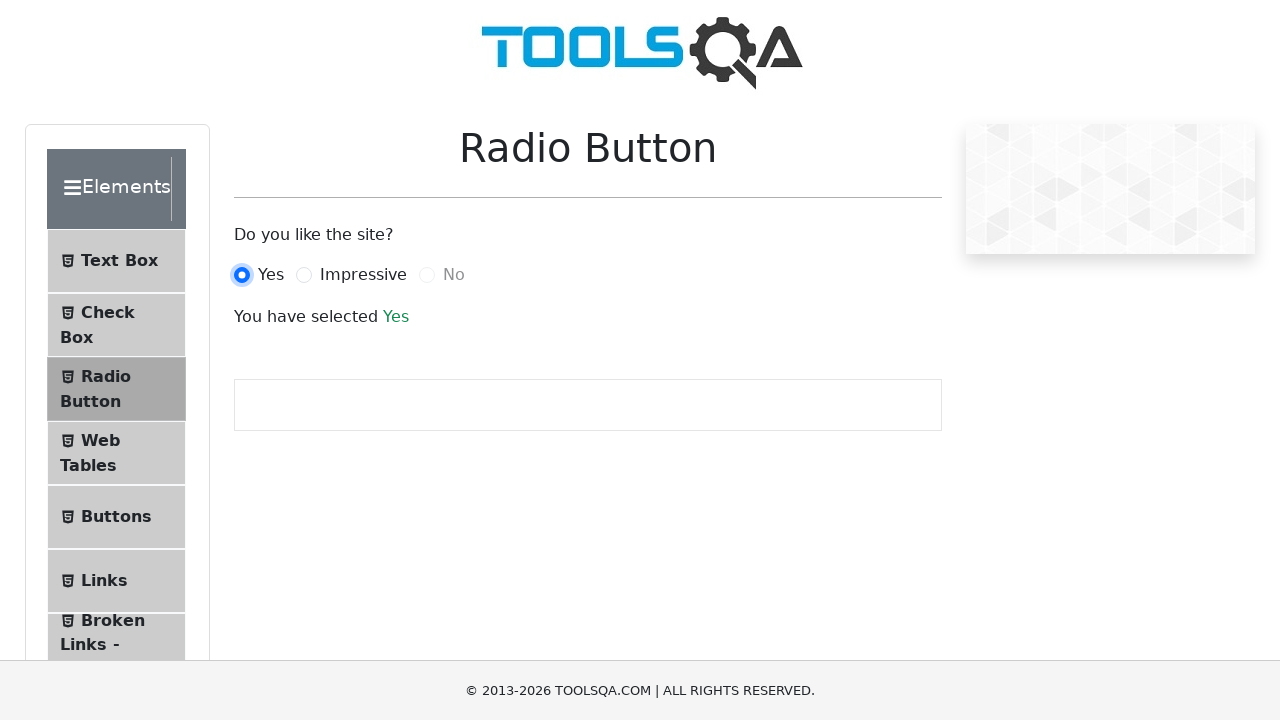

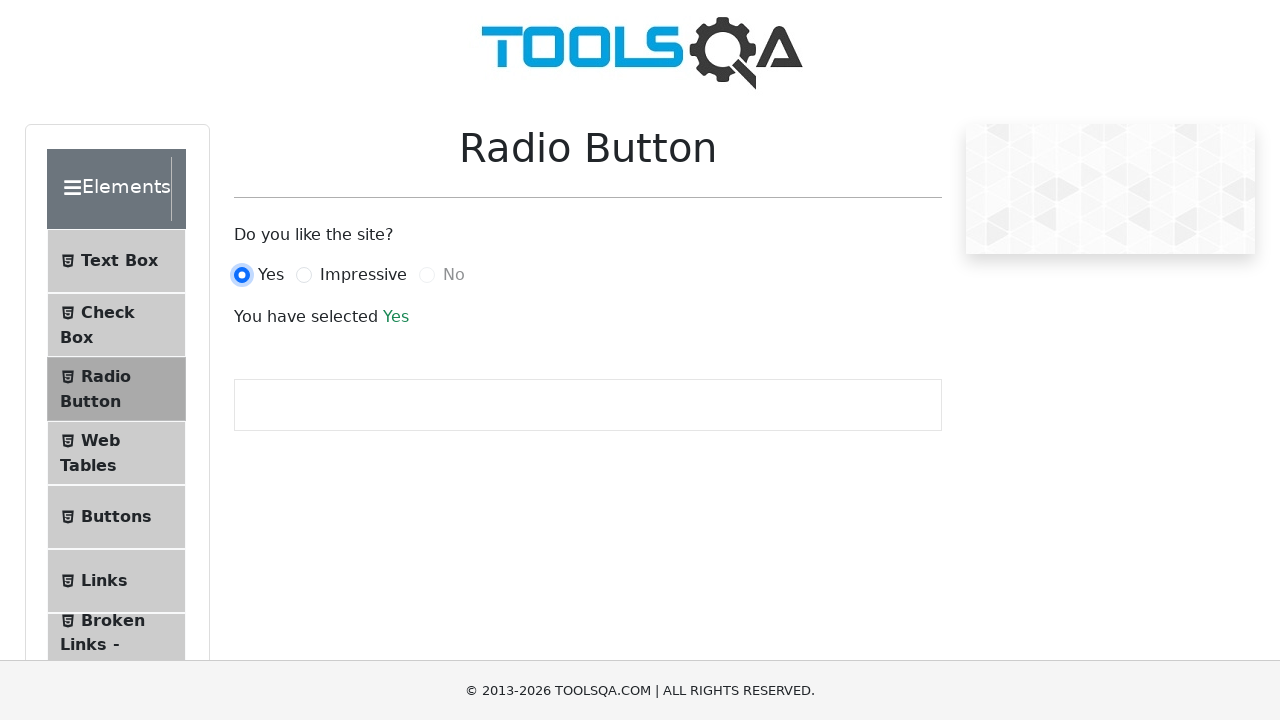